Searches for a Yu-Gi-Oh card by keyword and navigates through the search results page to verify card details are displayed

Starting URL: https://www.db.yugioh-card.com/yugiohdb/card_search.action

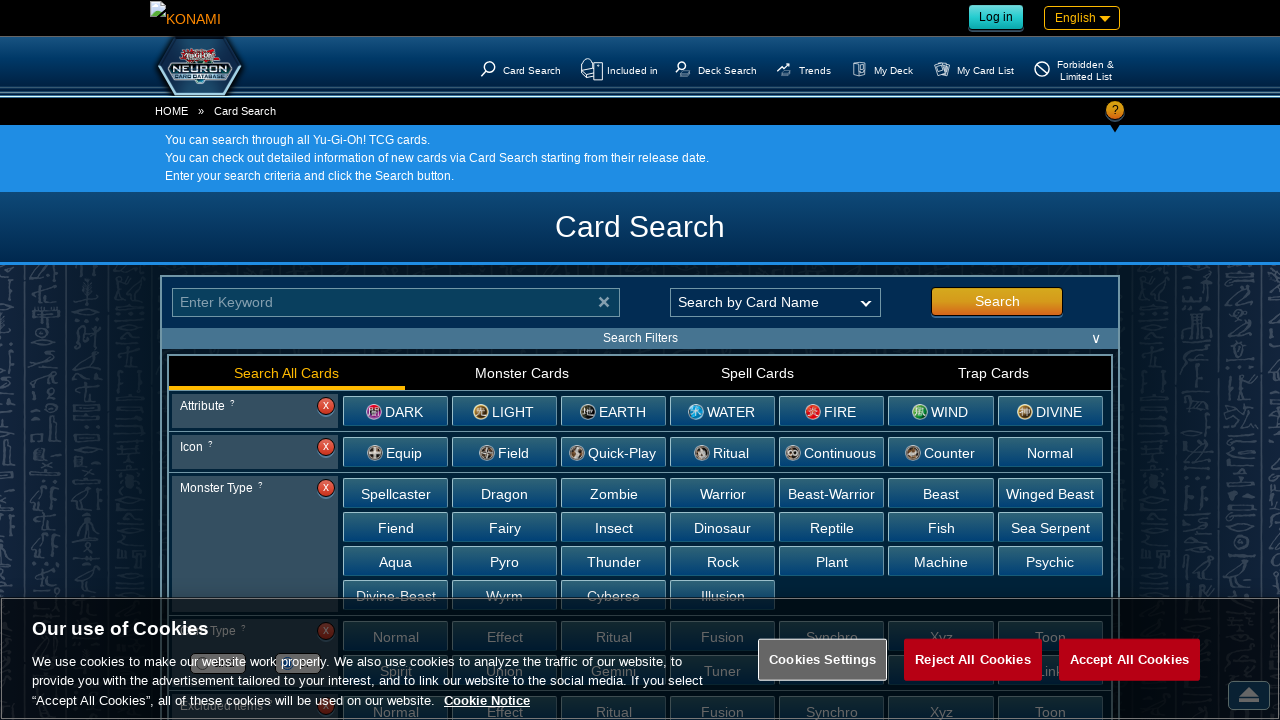

Filled search field with 'Blue-Eyes White Dragon' on #keyword
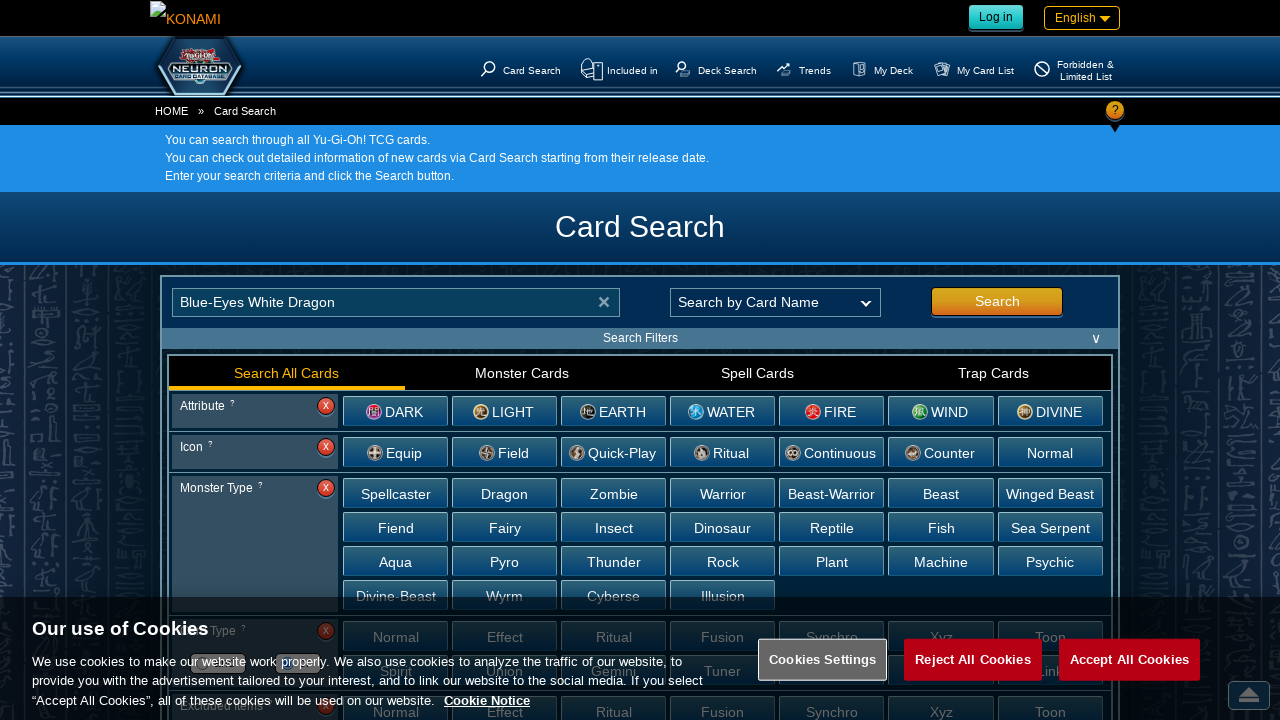

Pressed Enter to submit search on #keyword
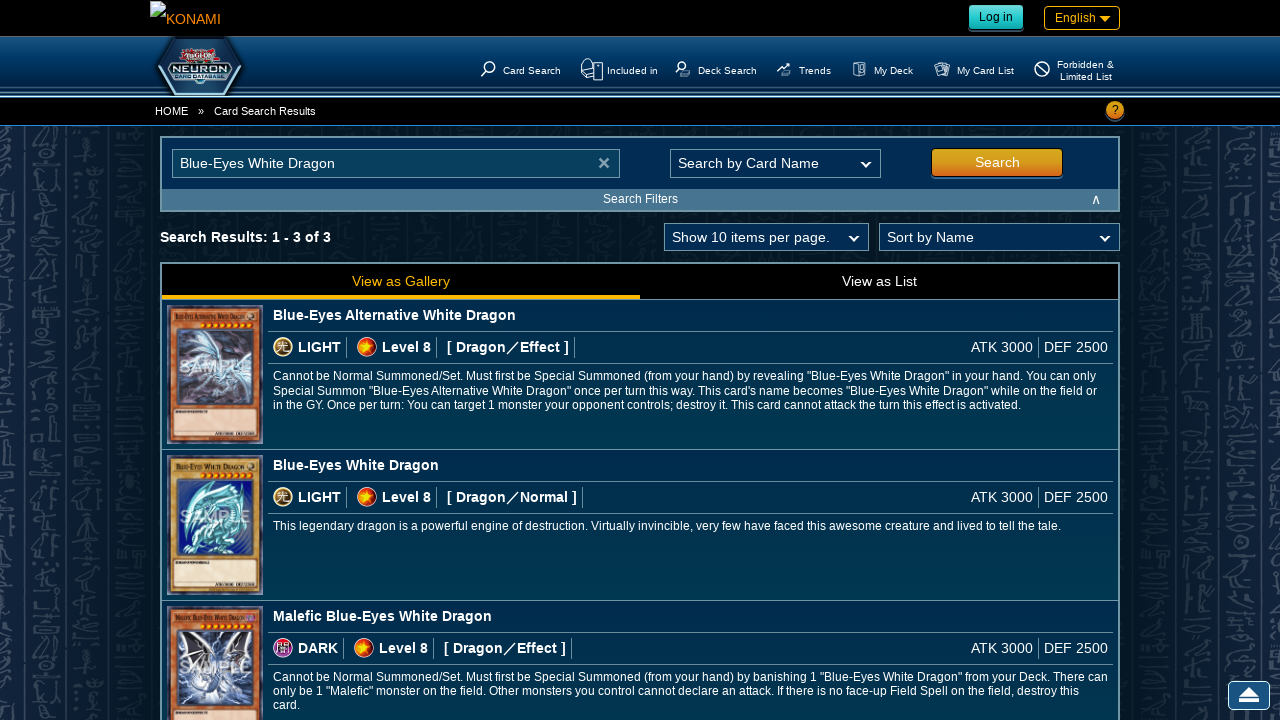

Search results loaded with card image visible
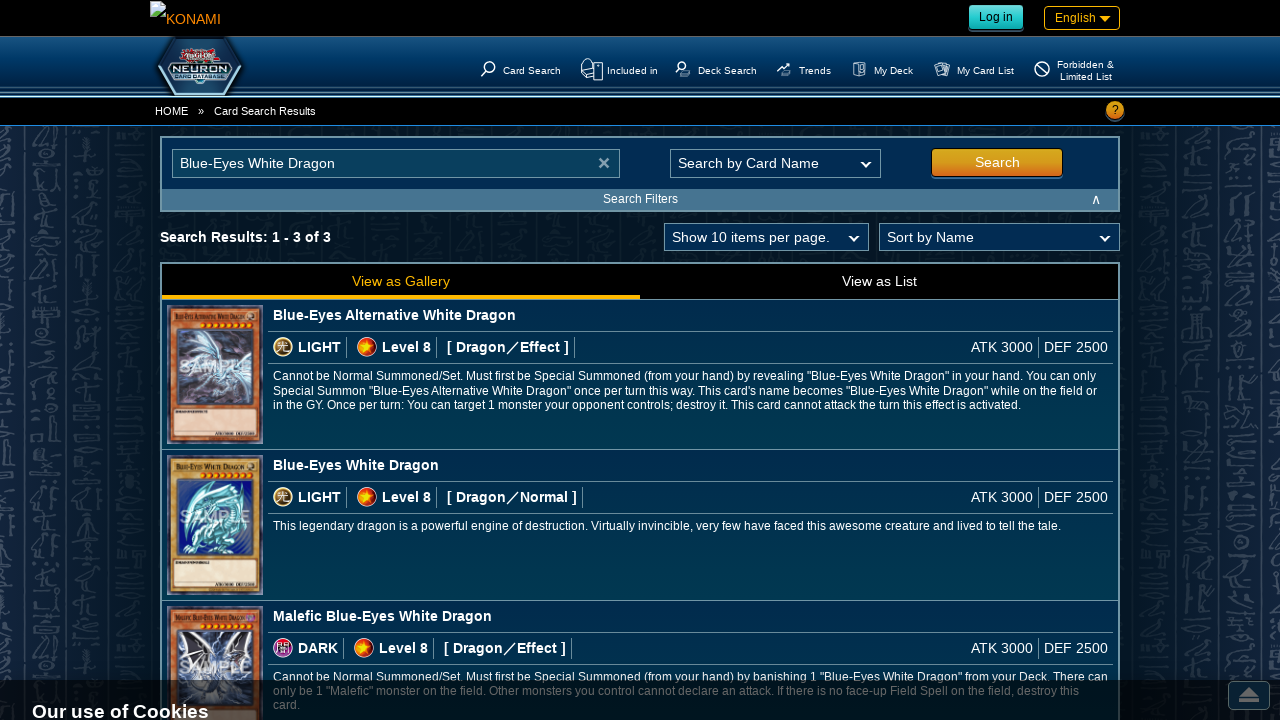

Card species and other info element loaded
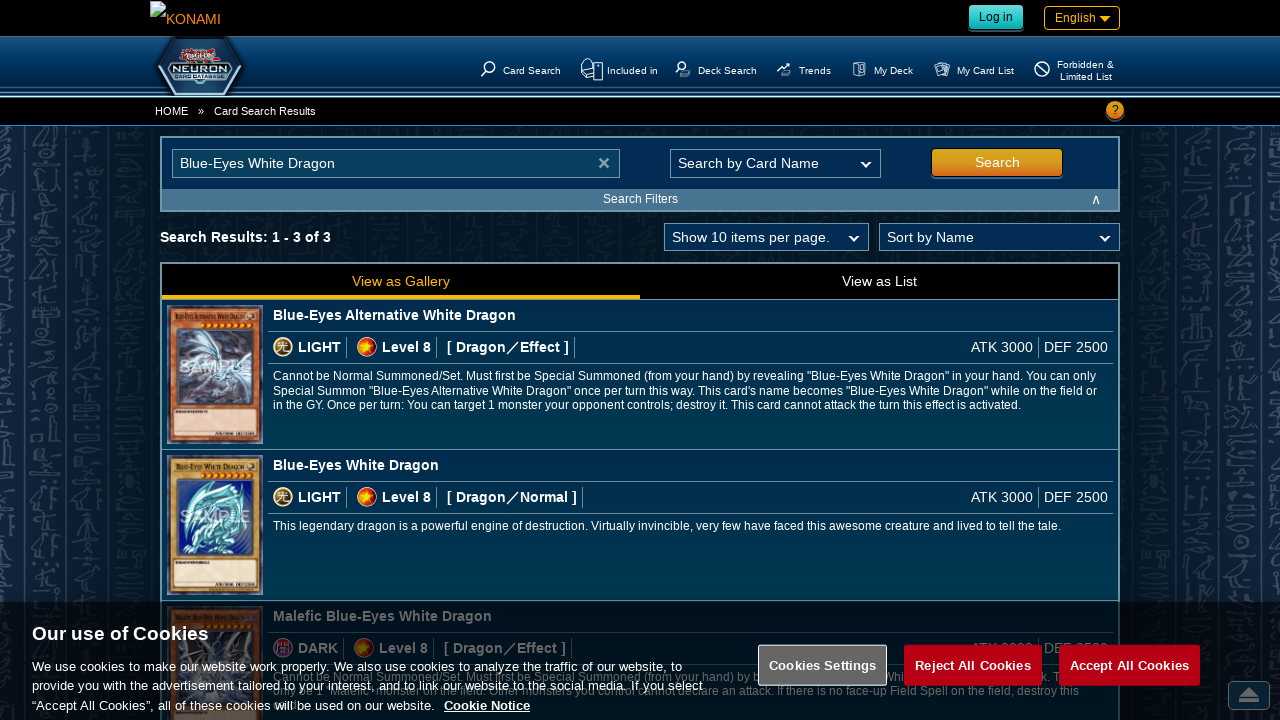

Card attribute element loaded
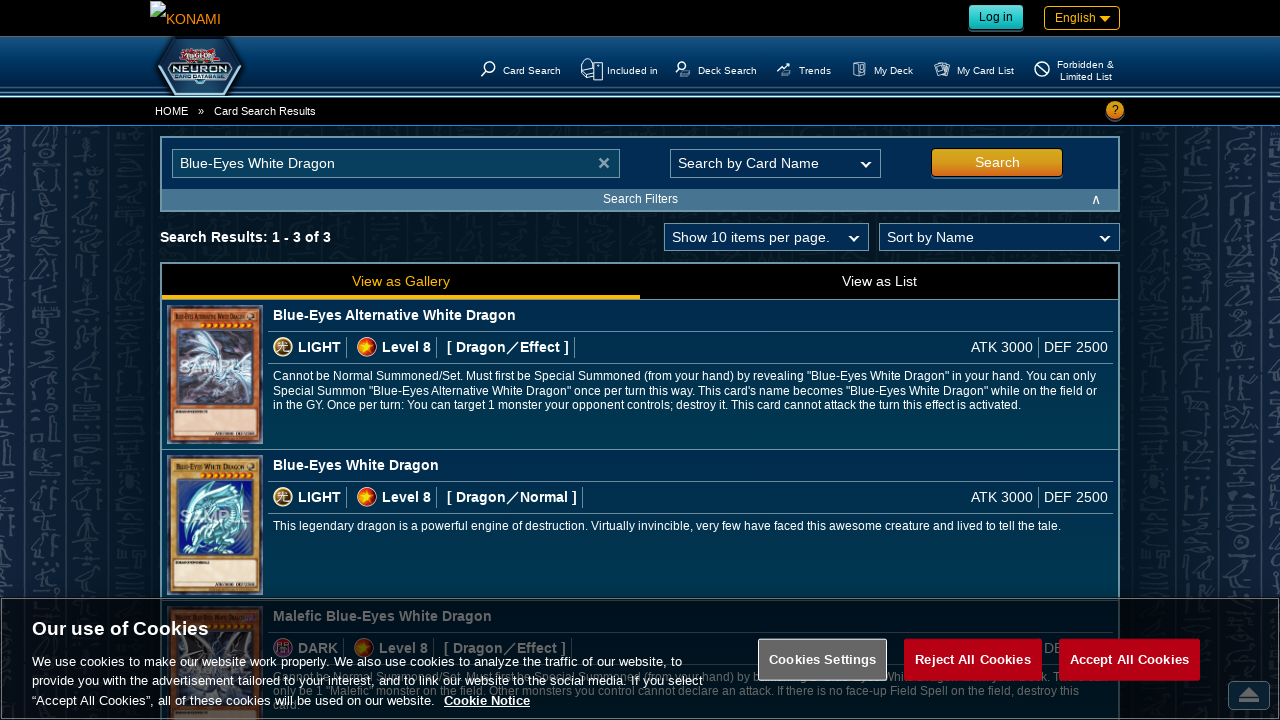

Attack power element loaded
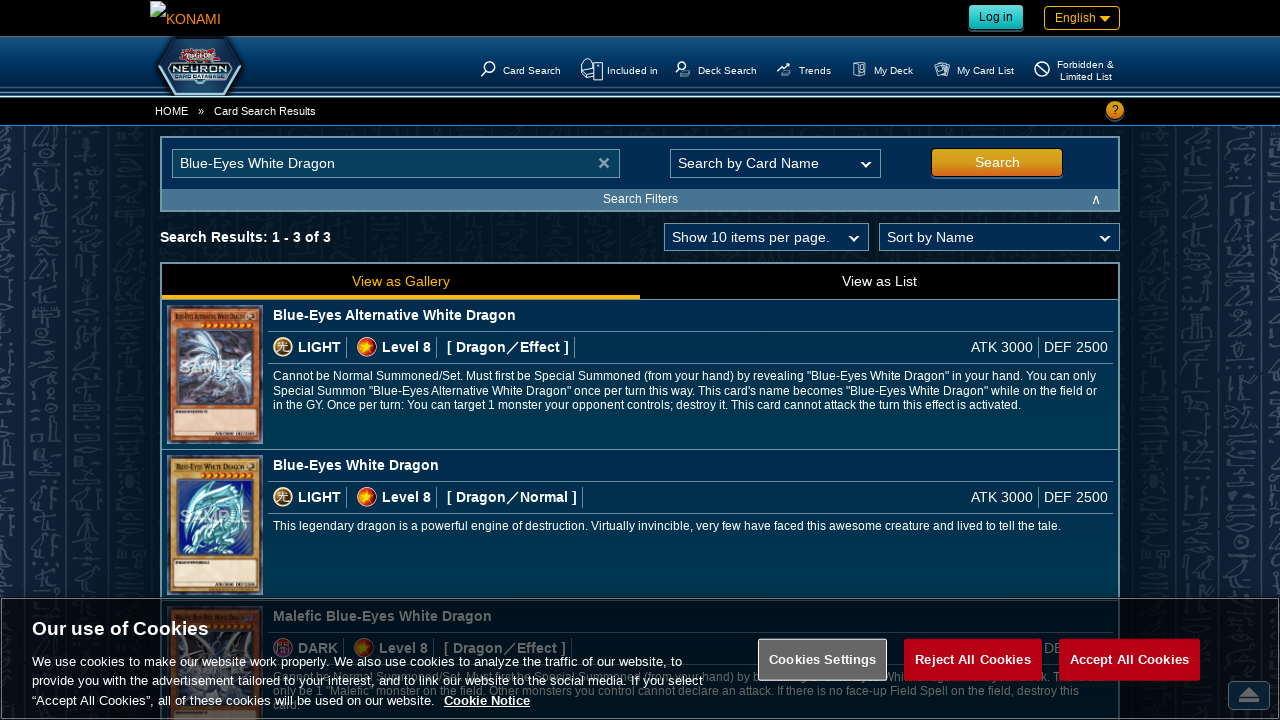

Defense power element loaded
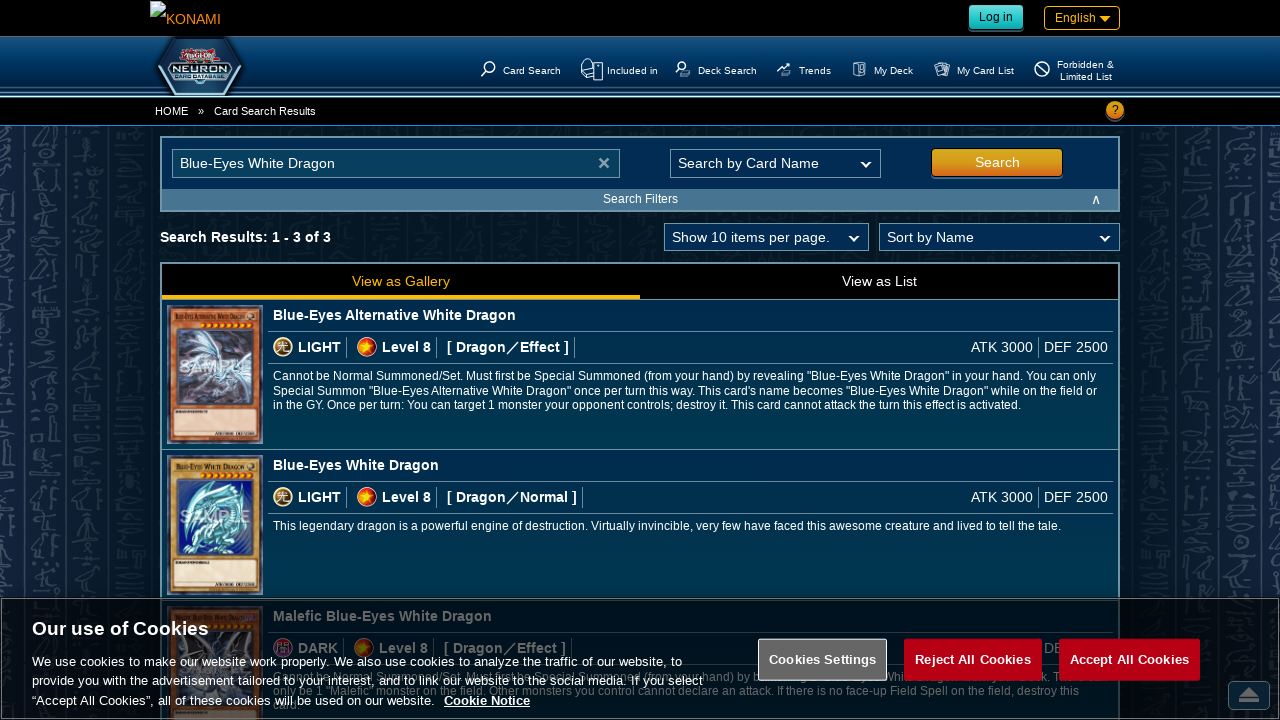

Card description text element loaded
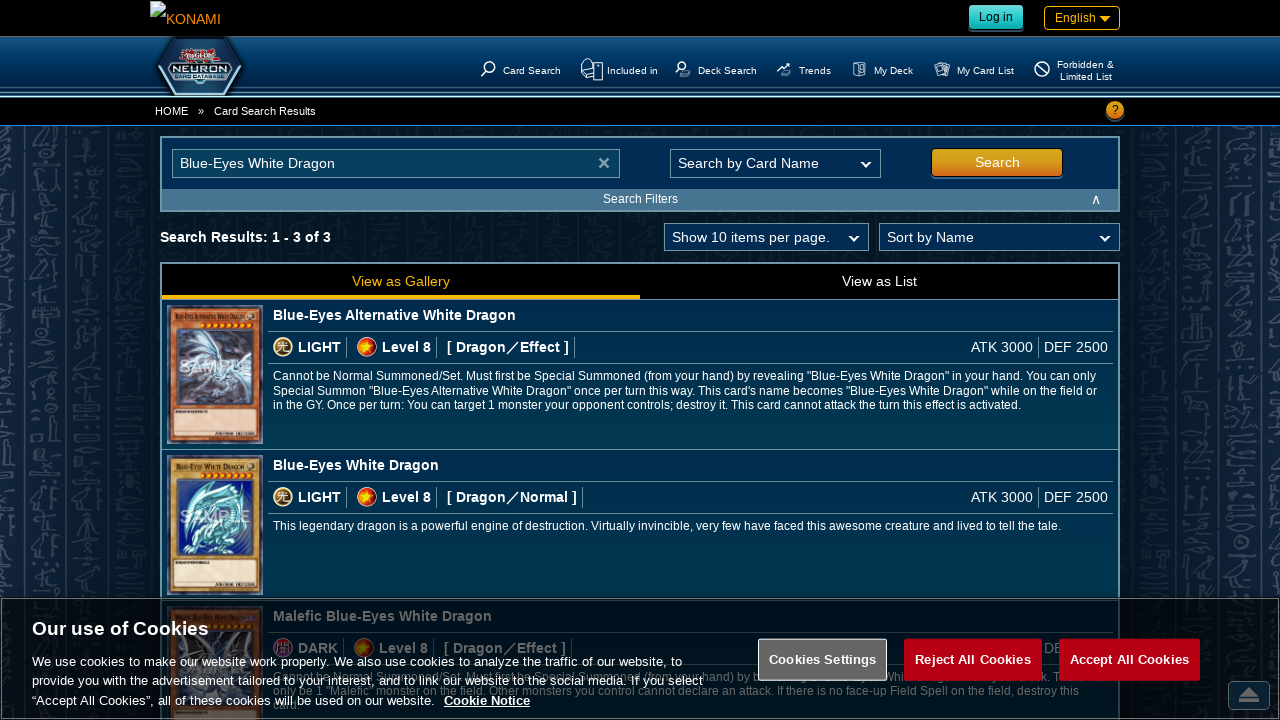

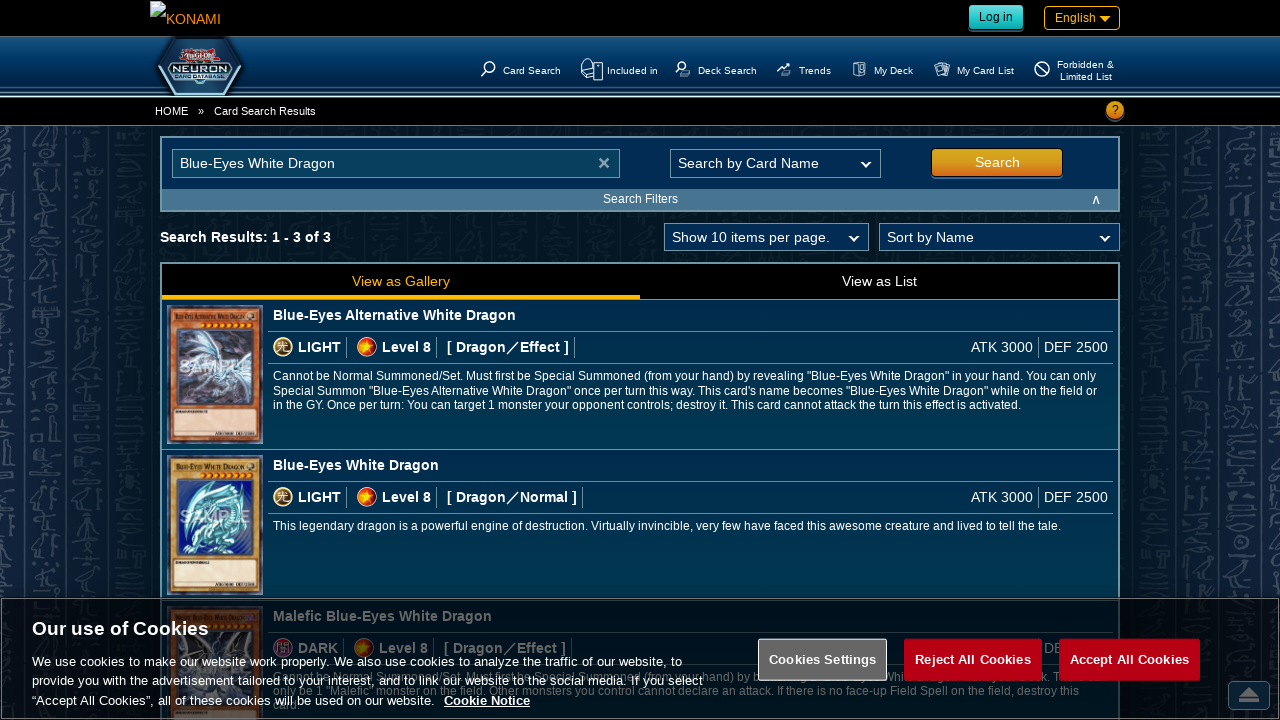